Tests a simple form by filling in first name, last name, country, and city fields, then clicking the submit button.

Starting URL: http://suninjuly.github.io/simple_form_find_task.html

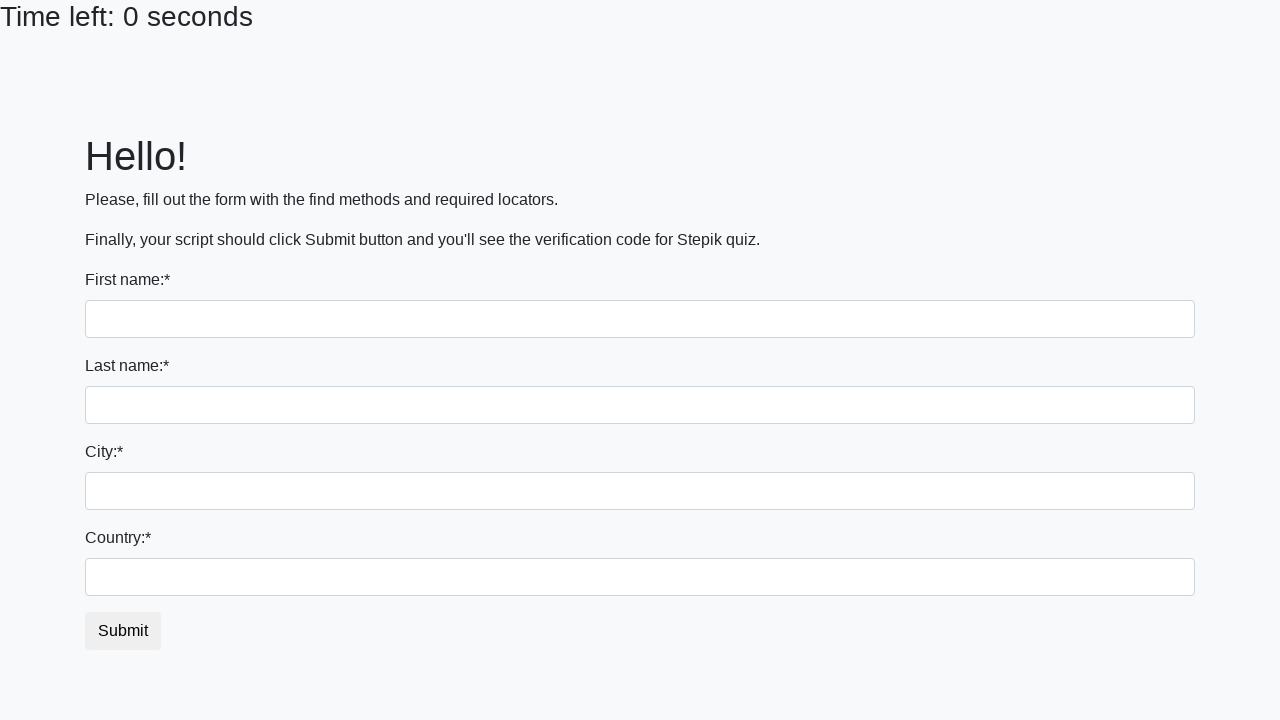

Filled first name field with 'Ivan' on input:first-of-type
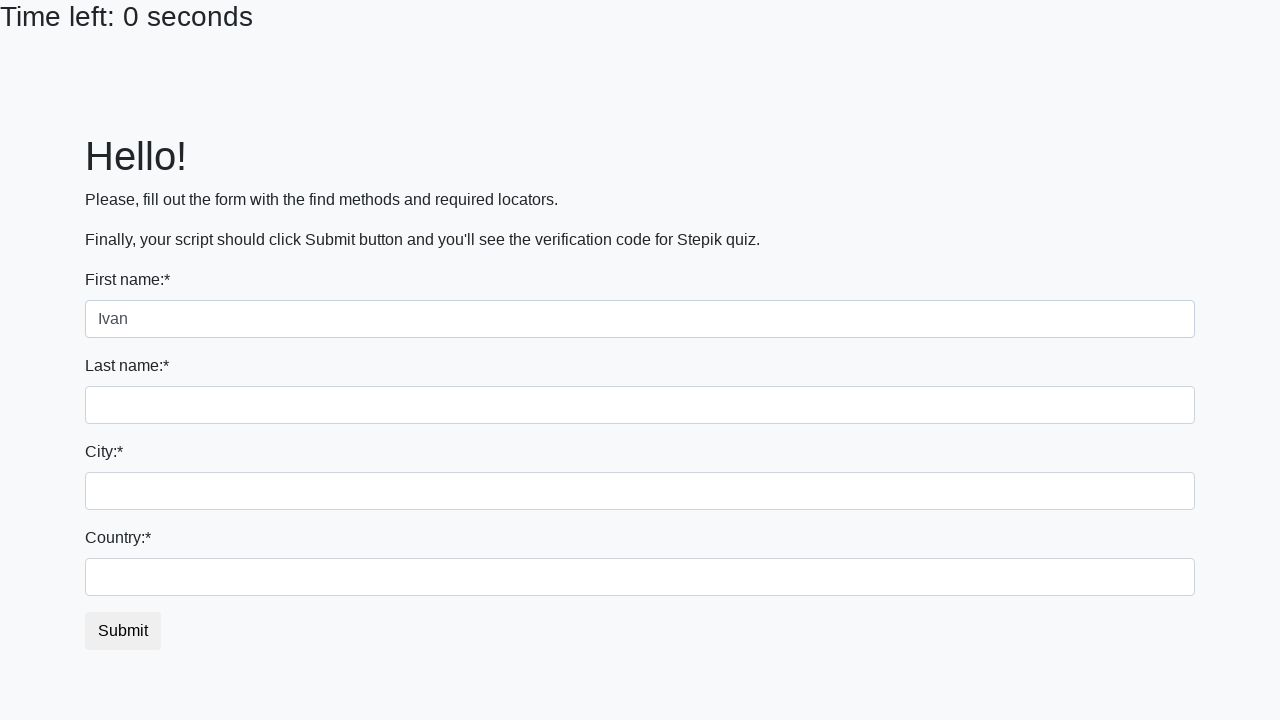

Filled last name field with 'Petrov' on input[name='last_name']
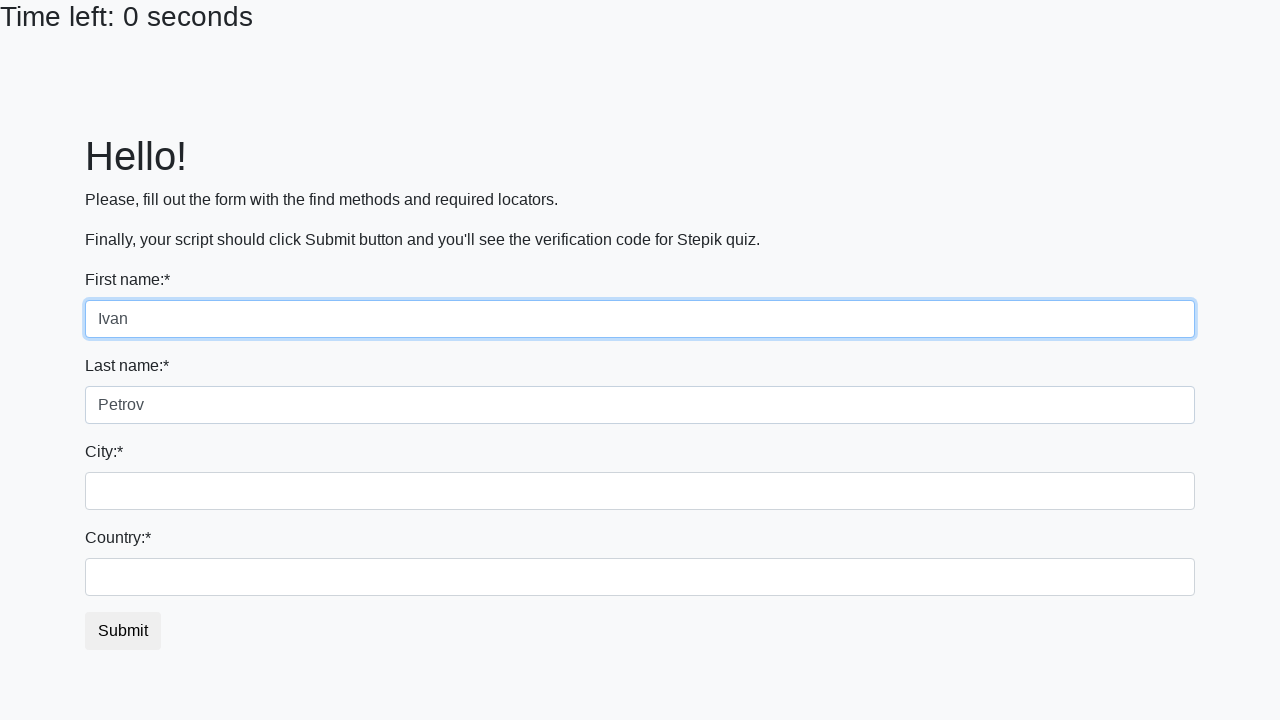

Filled country field with 'Russia' on #country
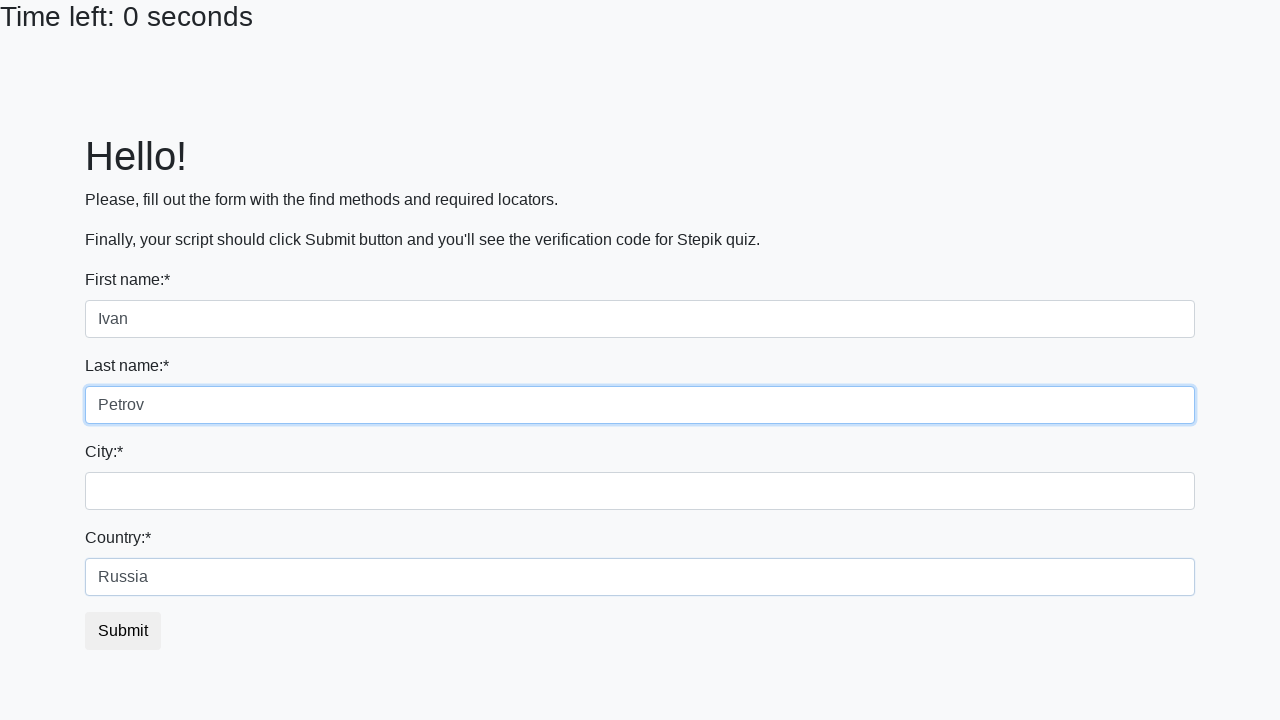

Filled city field with 'Smolensk' on .city
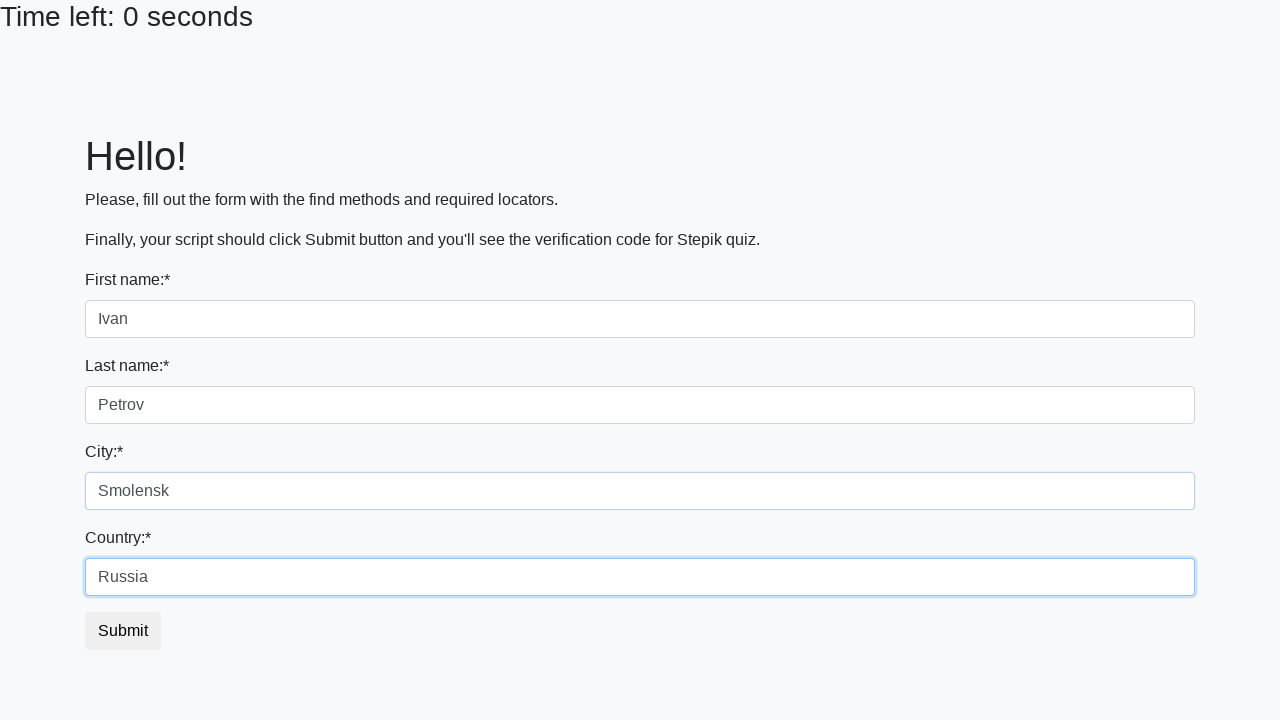

Clicked submit button to complete form submission at (123, 631) on button.btn
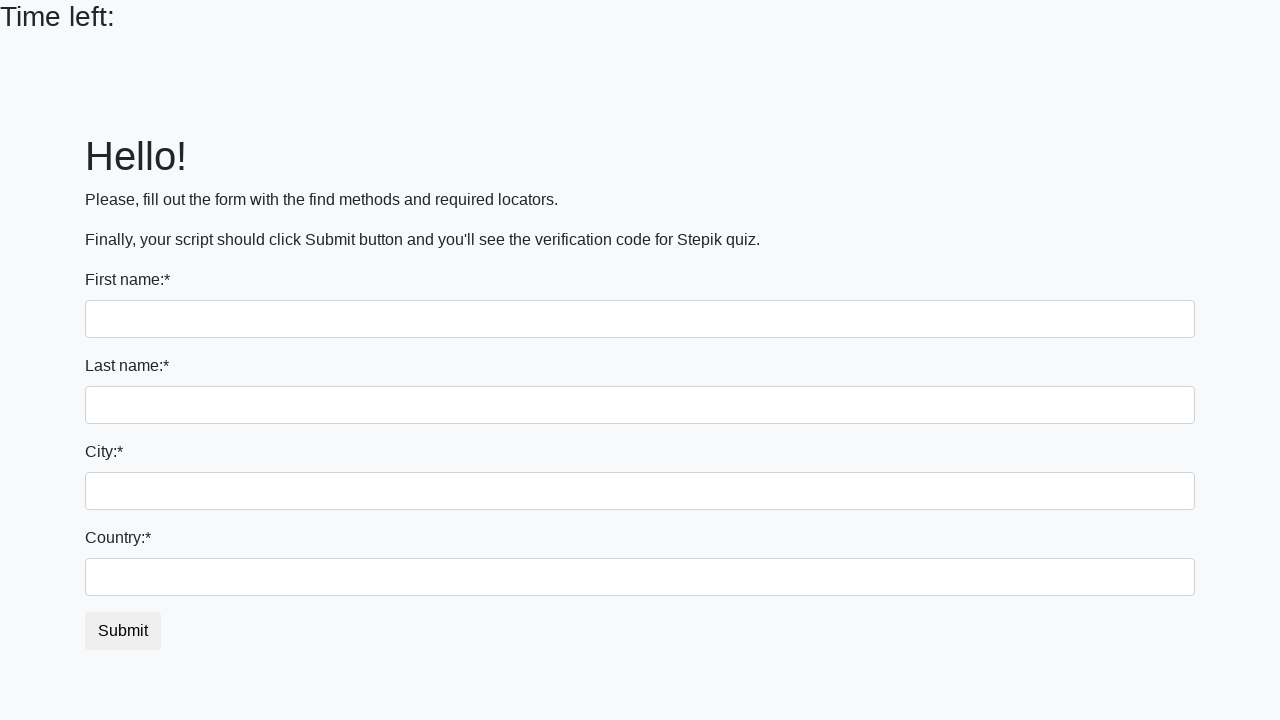

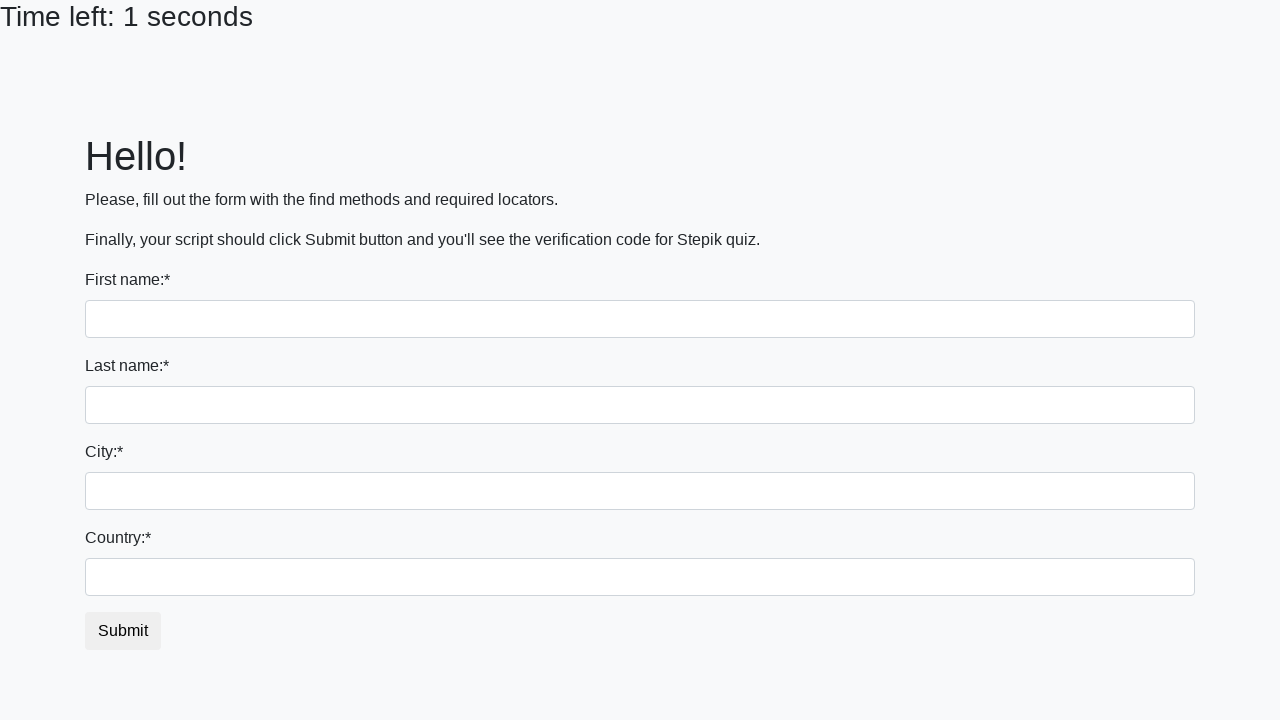